Tests the email field input and navigation by entering an email value and clicking the enter button on the demo automation testing site

Starting URL: https://demo.automationtesting.in/Index.html

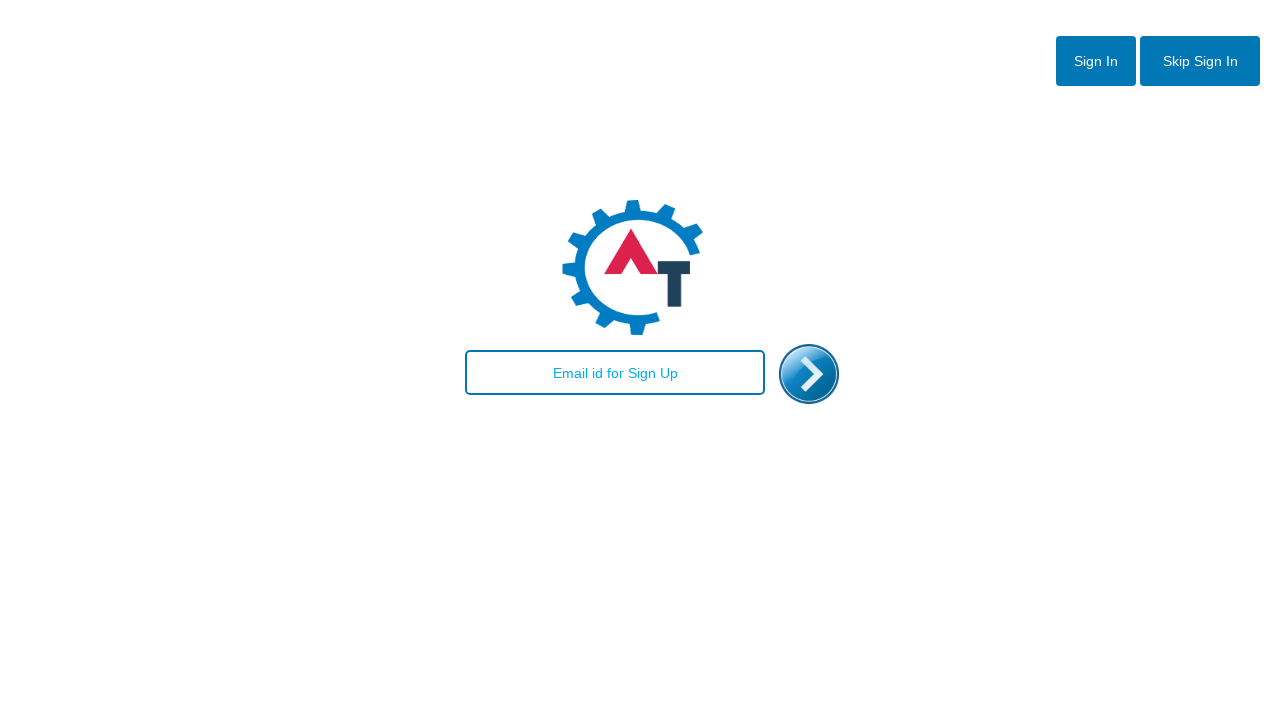

Filled email field with 'test@example.com' on #email
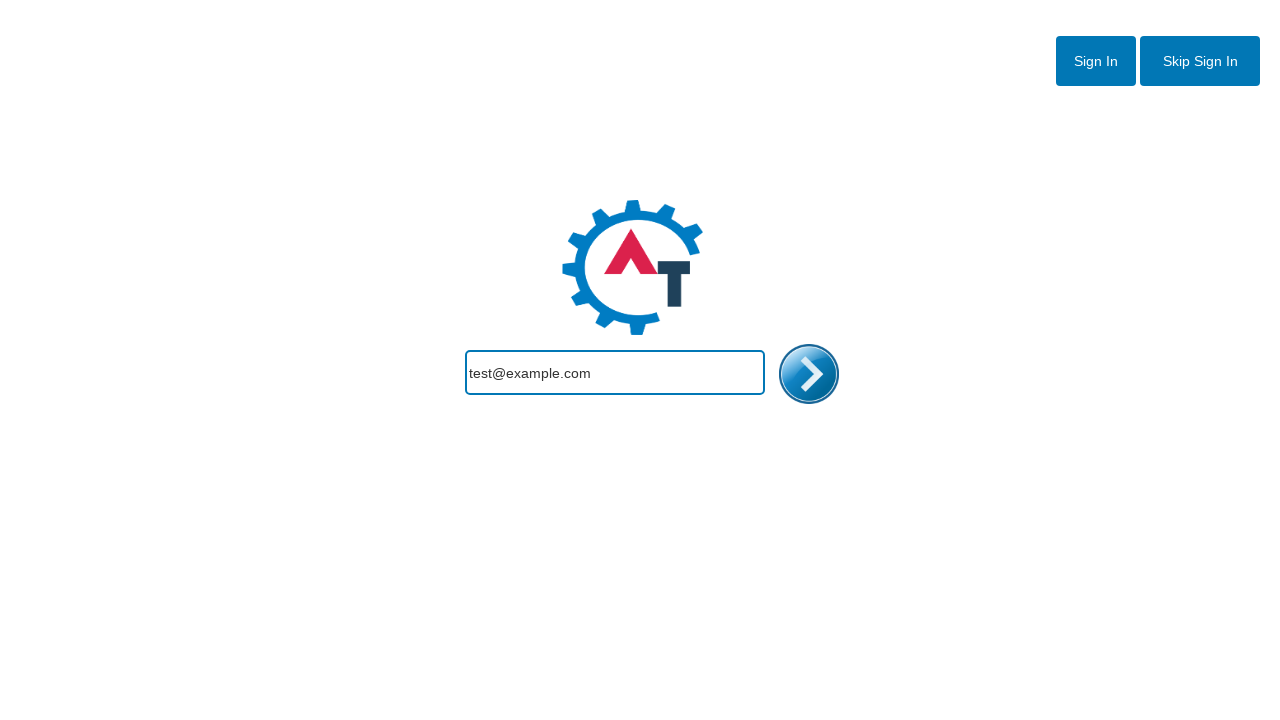

Clicked the enter button to proceed at (809, 374) on #enterimg
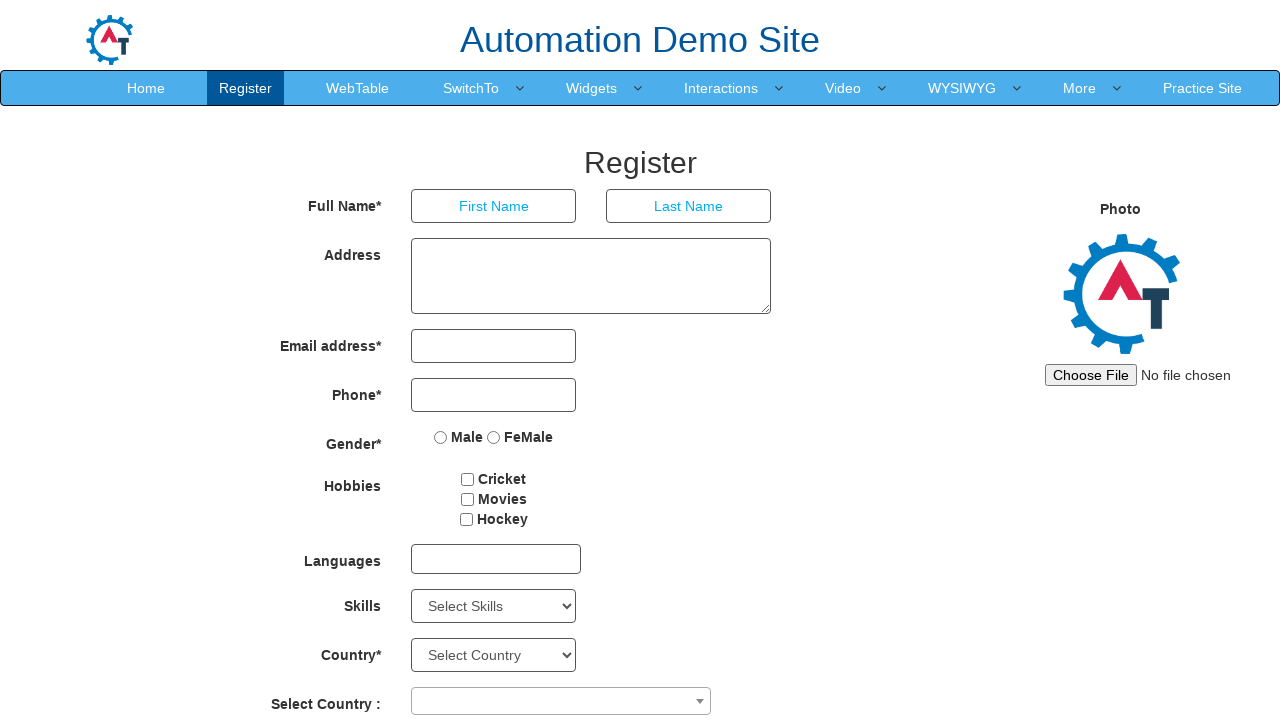

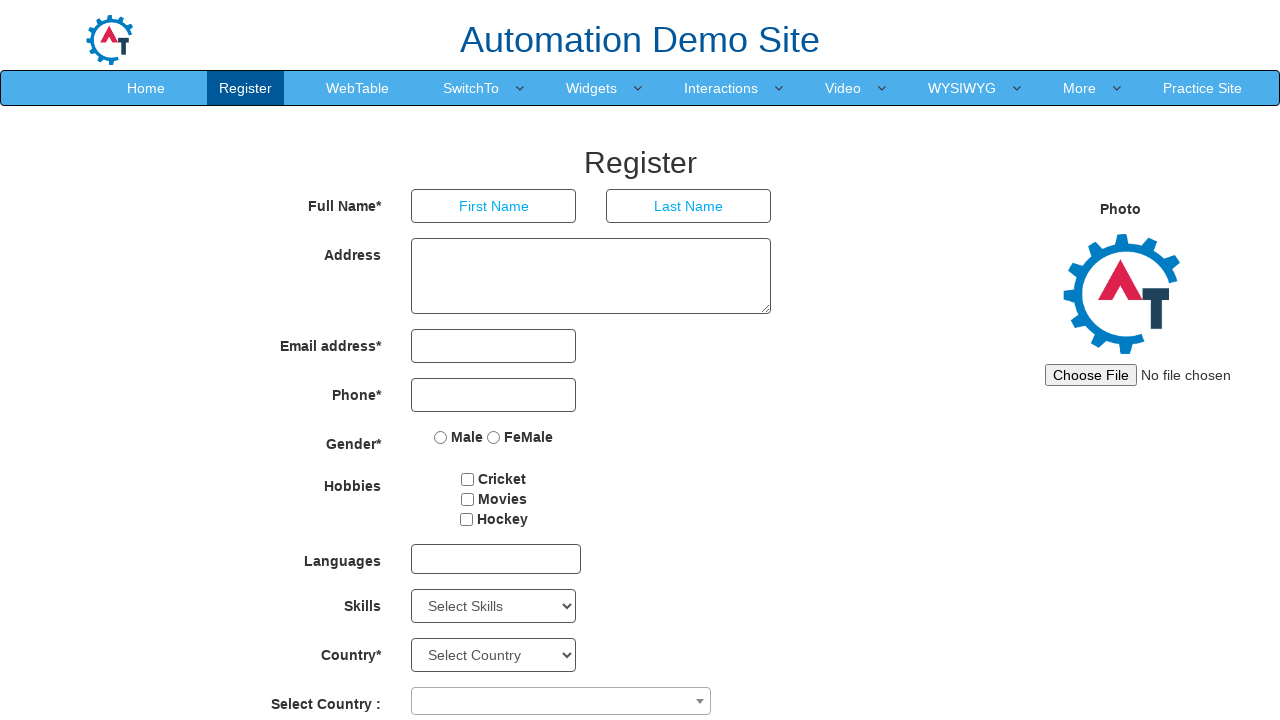